Navigates to COMAR insurance website, clicks on "Actualités", then searches for a specific article about COMAR Assurances partnership and verifies the result is displayed.

Starting URL: https://www.comar.tn/

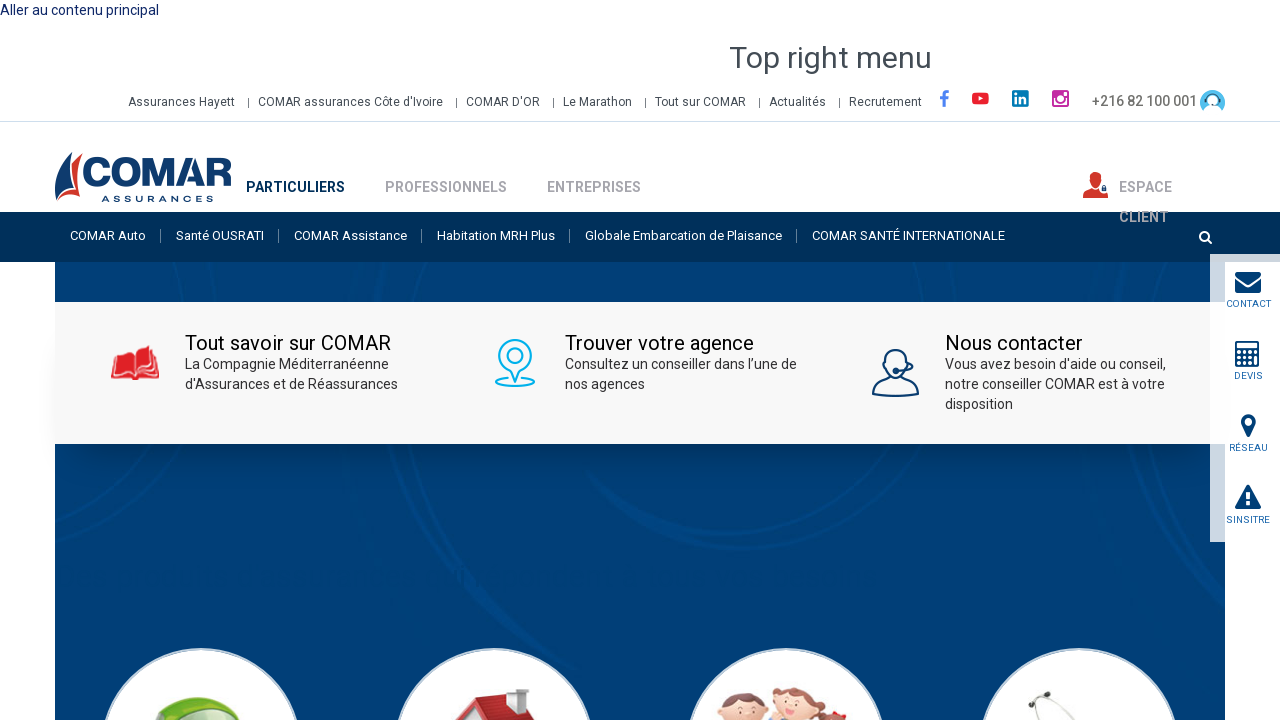

Clicked on 'Actualités' link at (798, 103) on text=Actualités
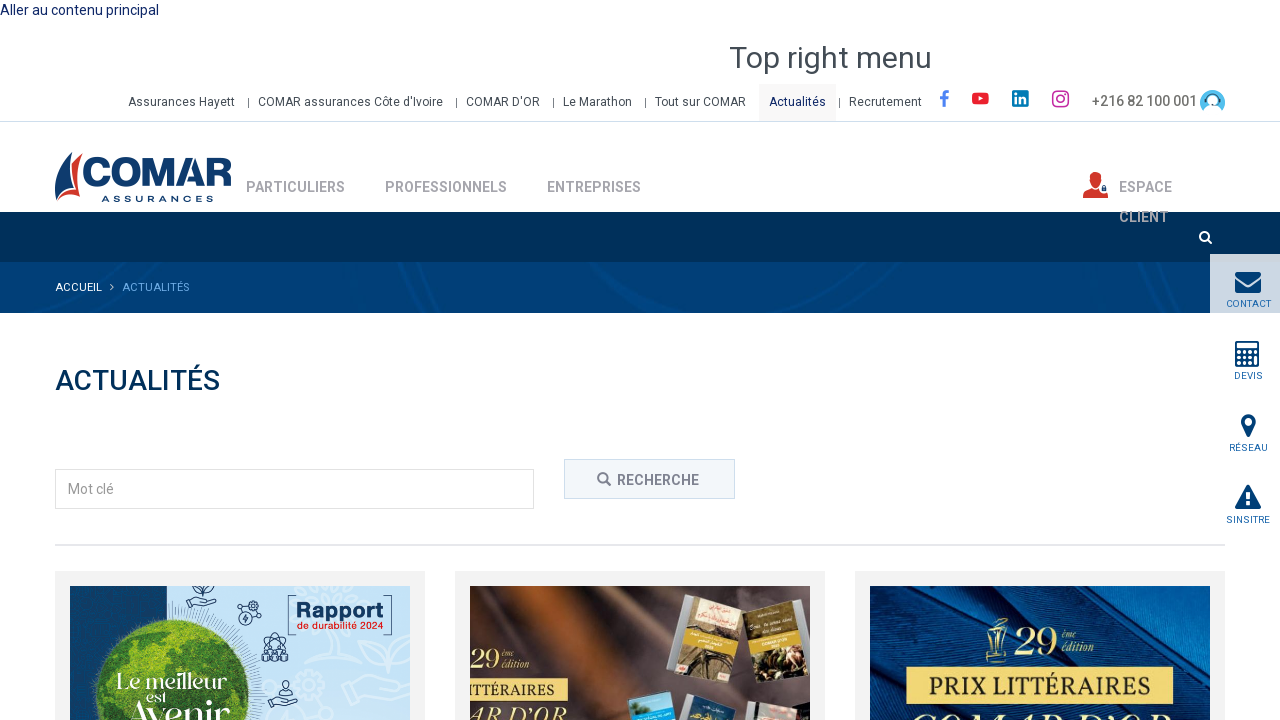

Waited for actualités page to load
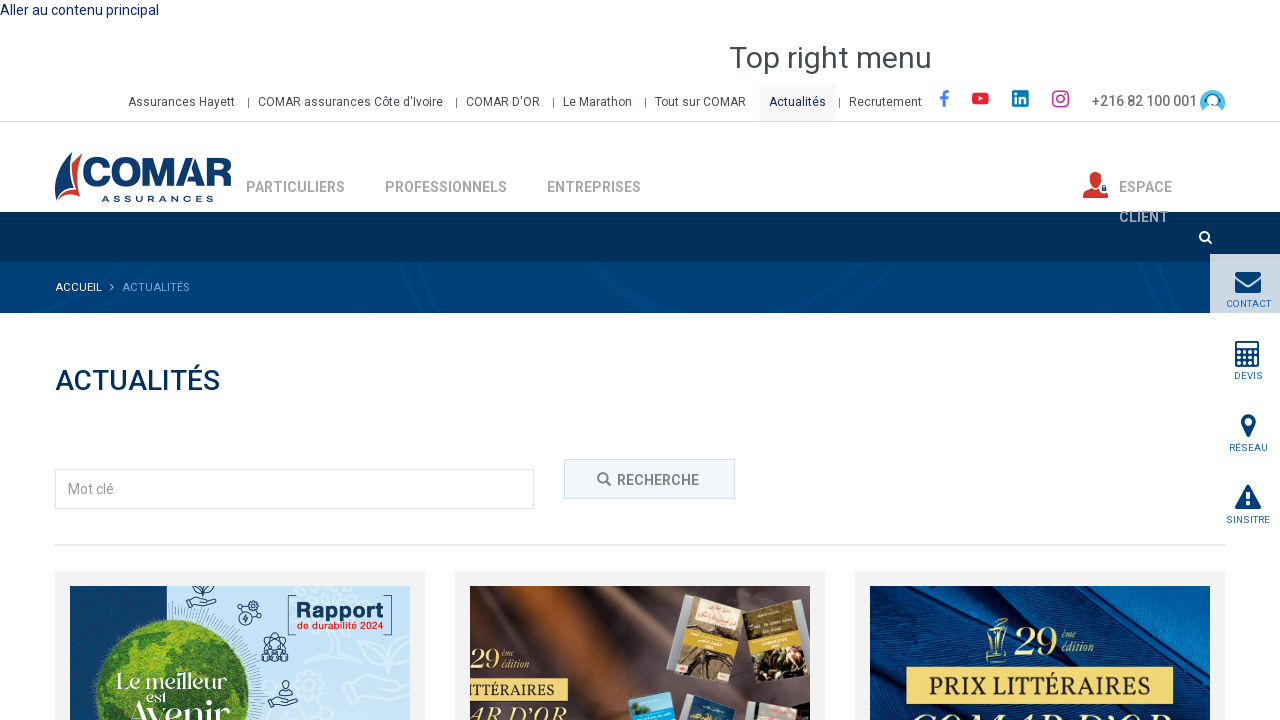

Filled search field with 'COMAR Assurances partenaire' on input[name="searchMeta"]
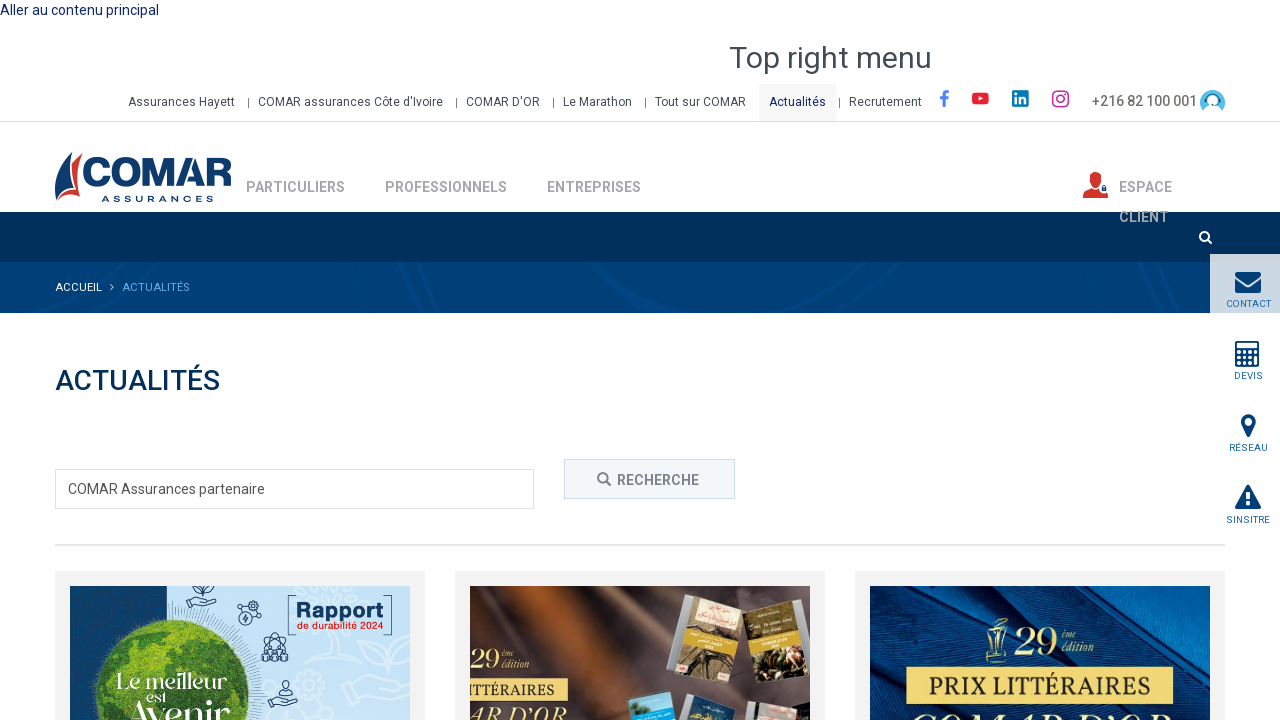

Clicked search submit button at (650, 479) on #edit-submit-actualites
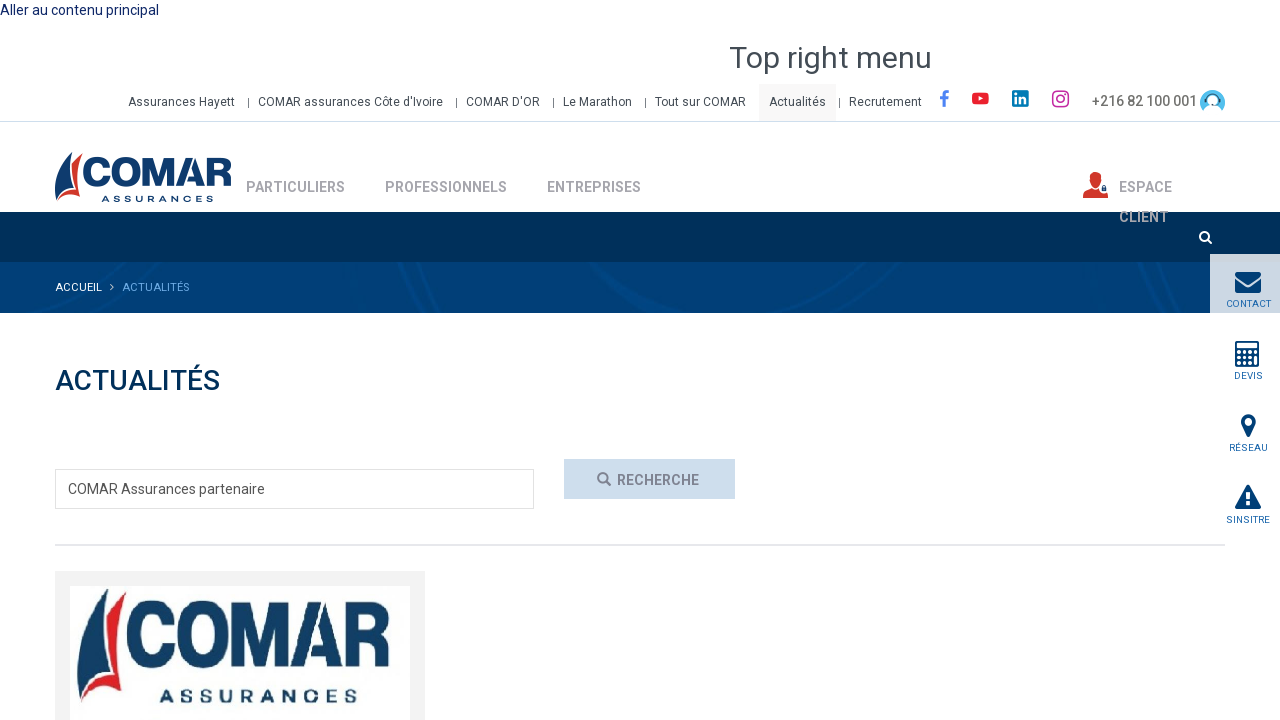

Waited for search results to load
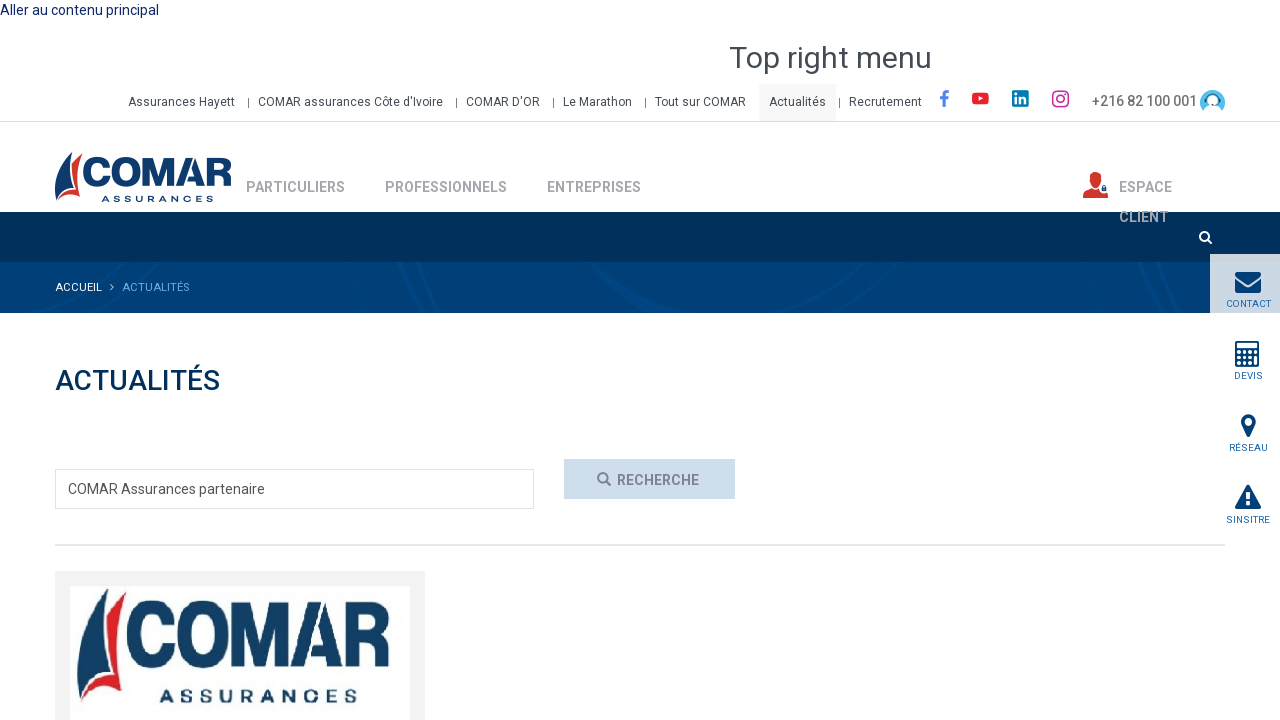

Verified article 'COMAR Assurances partenaire du Semi-Marathon Ulysse Djerba' is visible
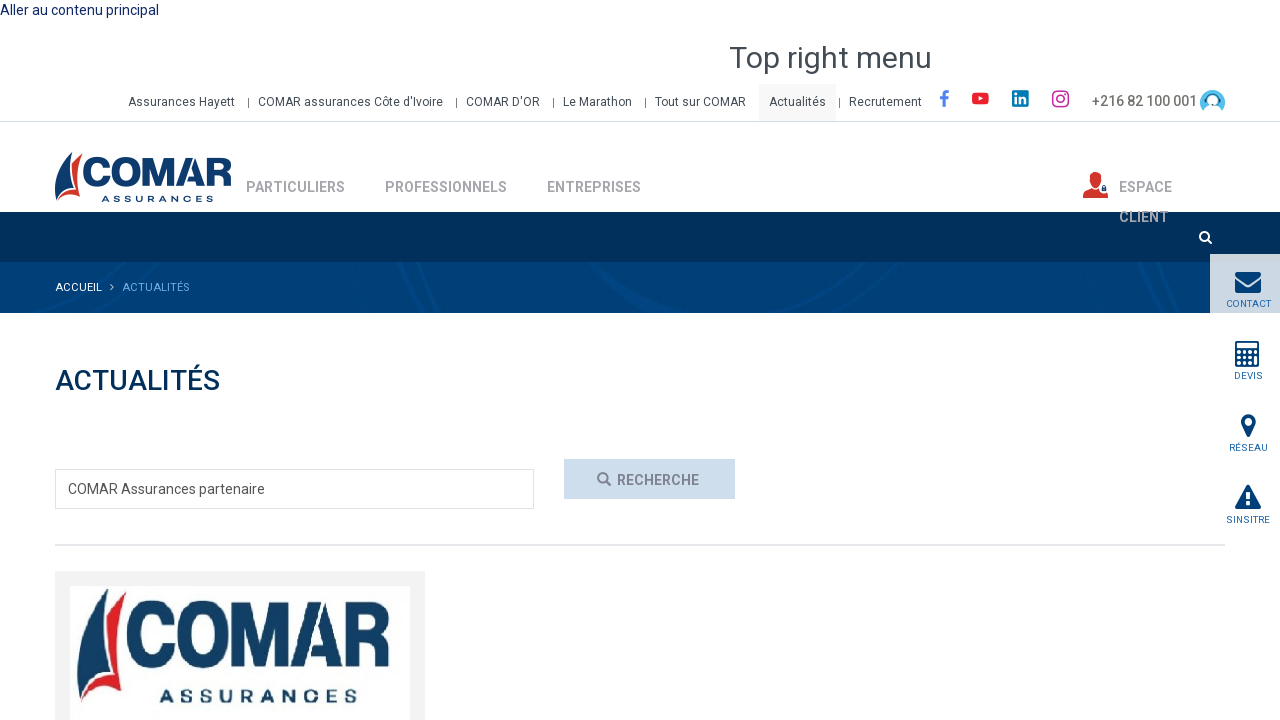

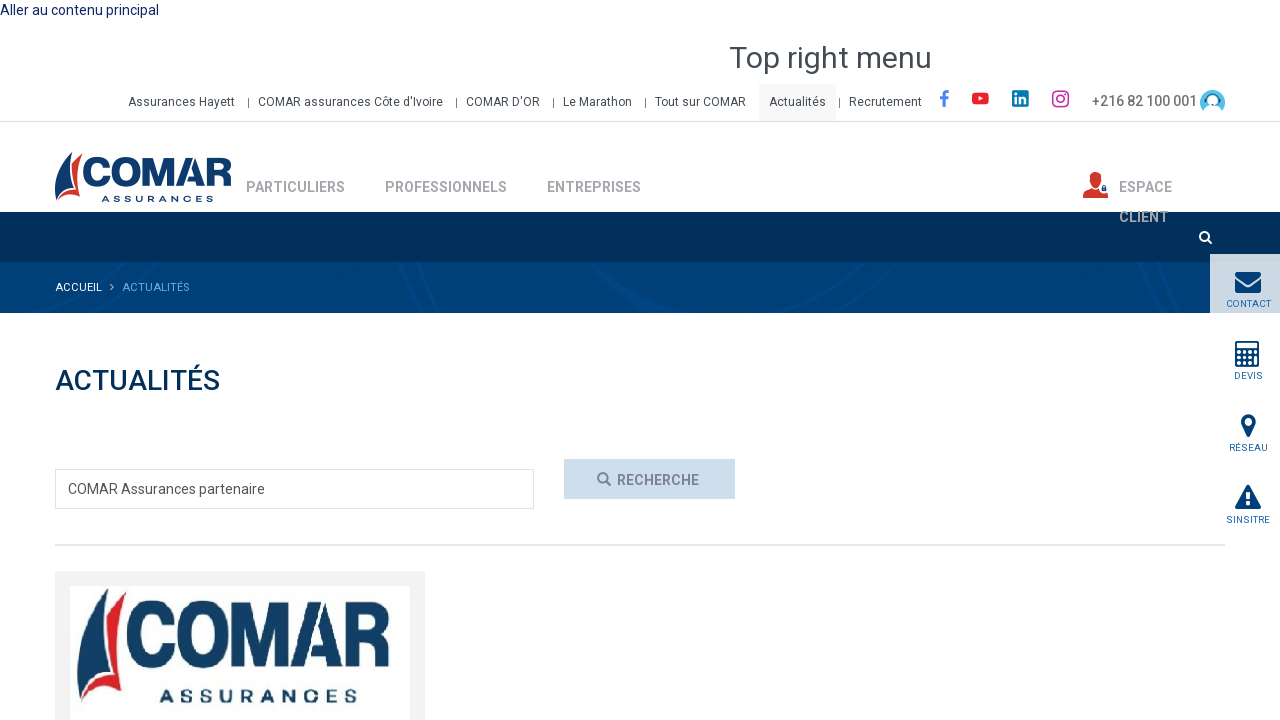